Tests TodoMVC React app by adding a todo item and marking it as complete, then verifying the completed state

Starting URL: https://todomvc.com/examples/react/dist/

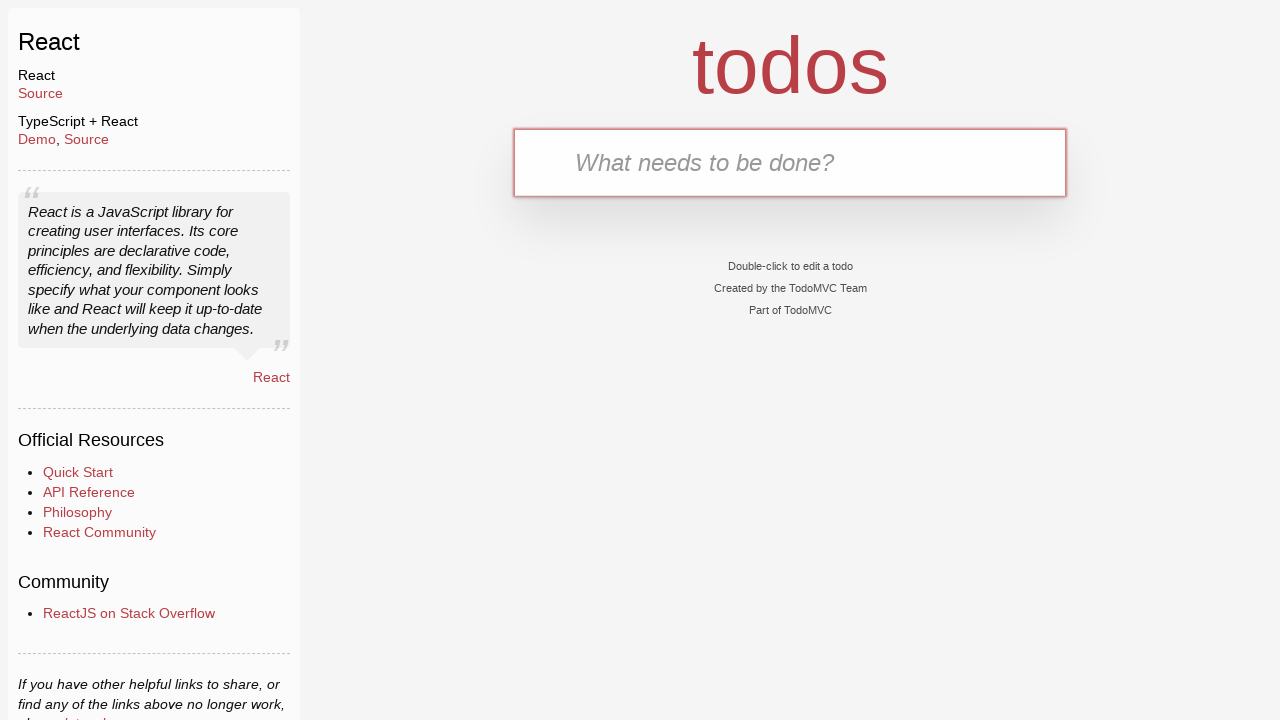

Filled text input with 'Test todo' on internal:testid=[data-testid="text-input"s]
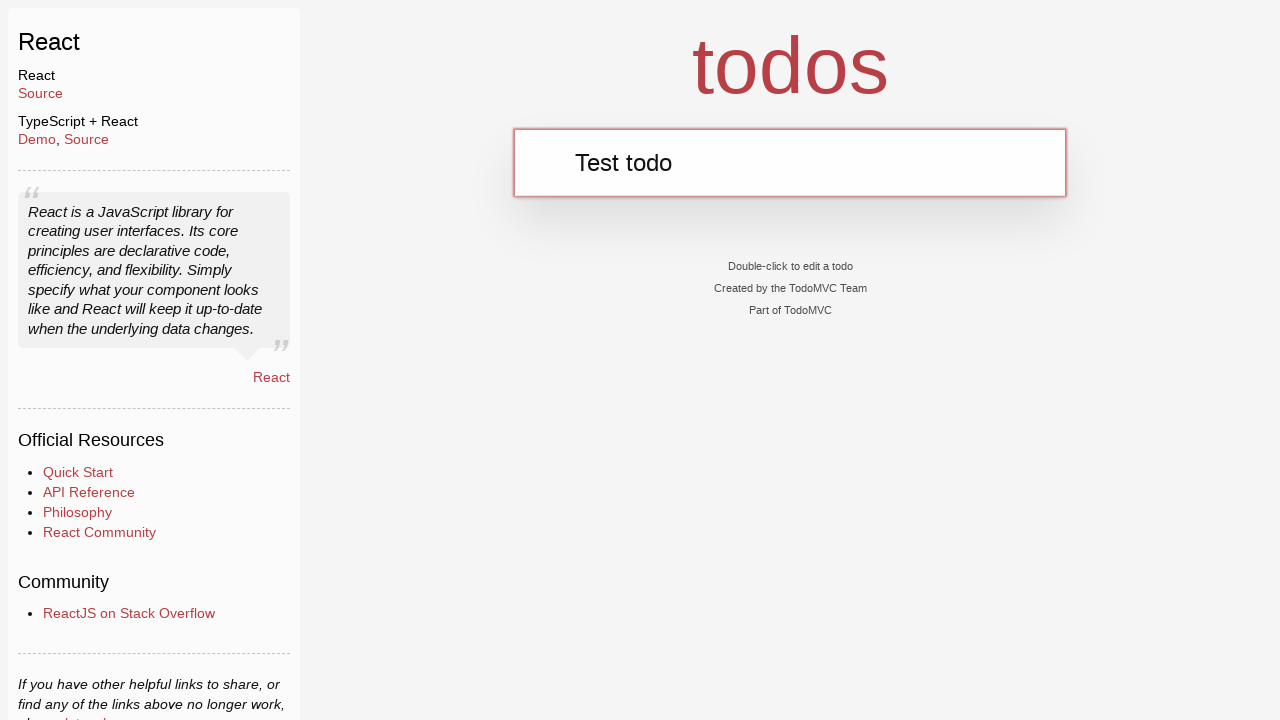

Pressed Enter to add the todo item on internal:testid=[data-testid="text-input"s]
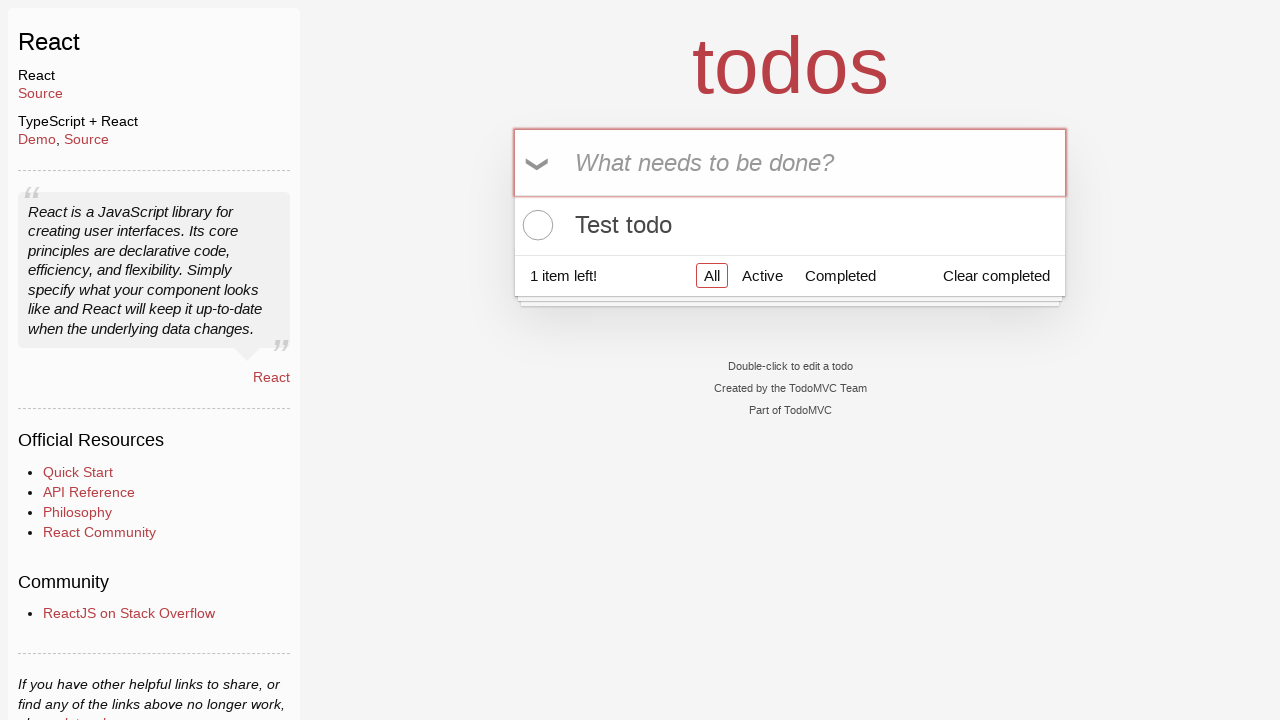

Checked the todo item toggle checkbox at (535, 225) on internal:testid=[data-testid="todo-item-toggle"s] >> nth=0
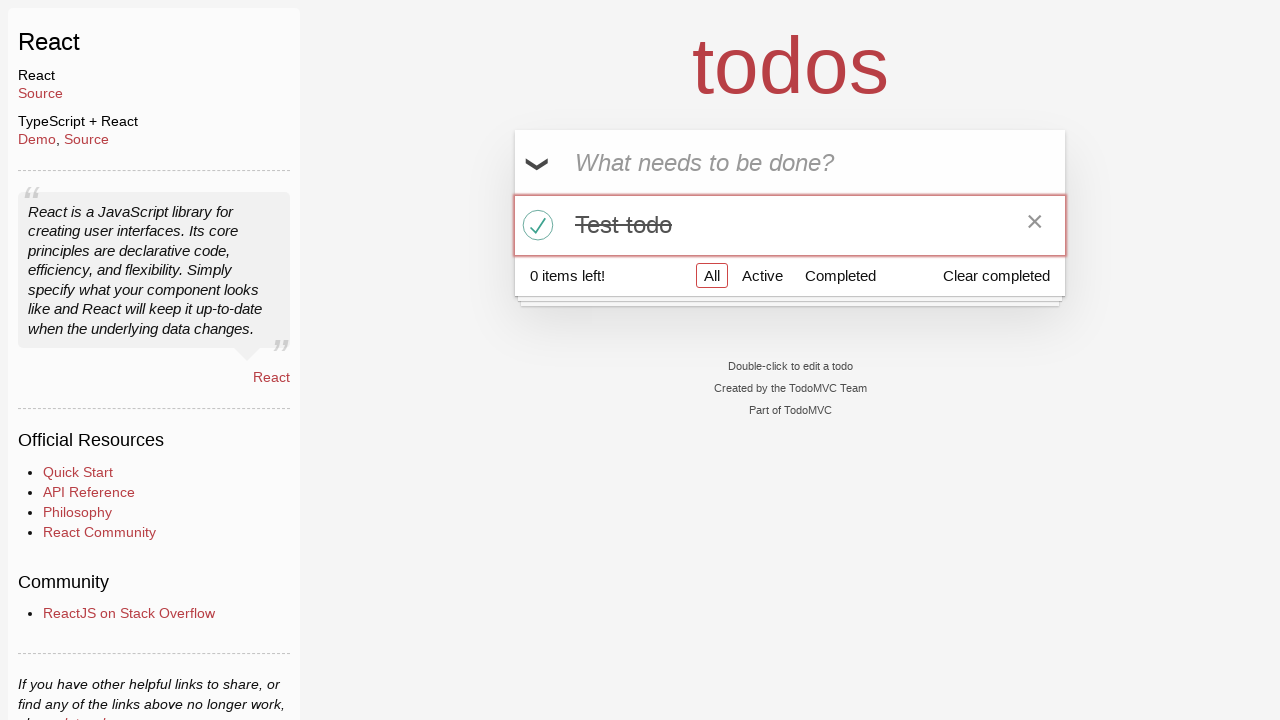

Waited for todo item label to be visible
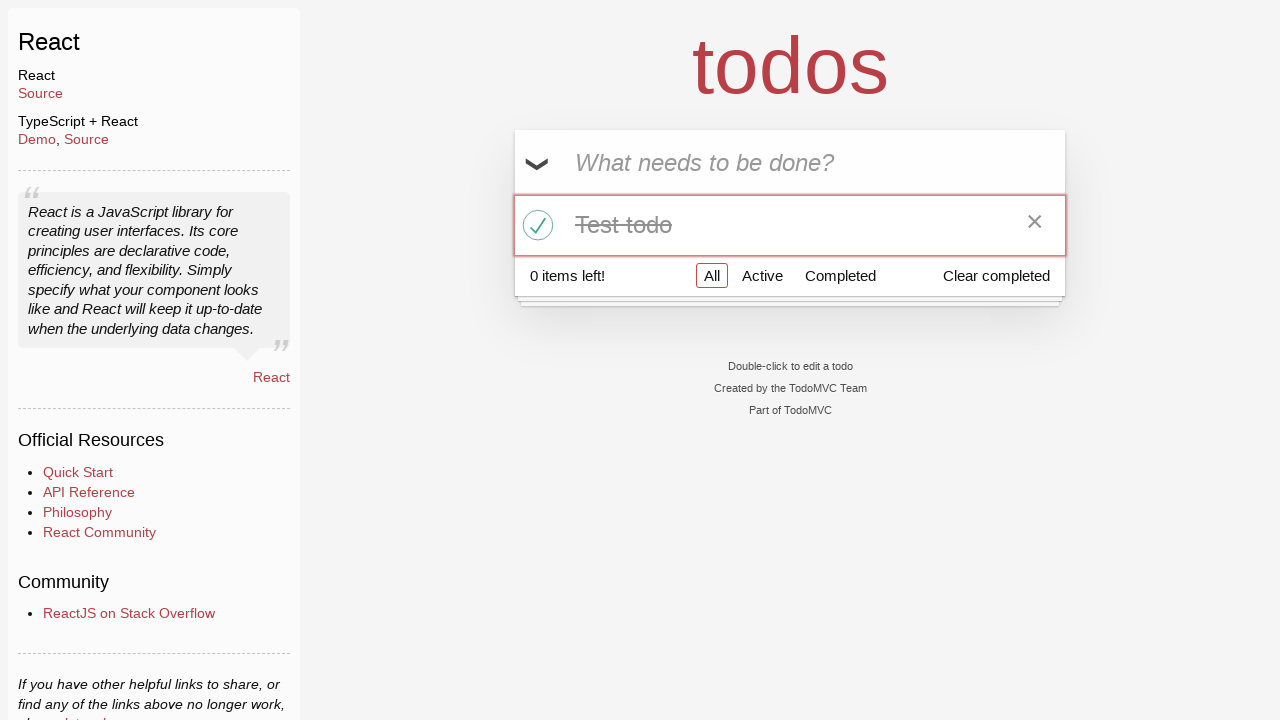

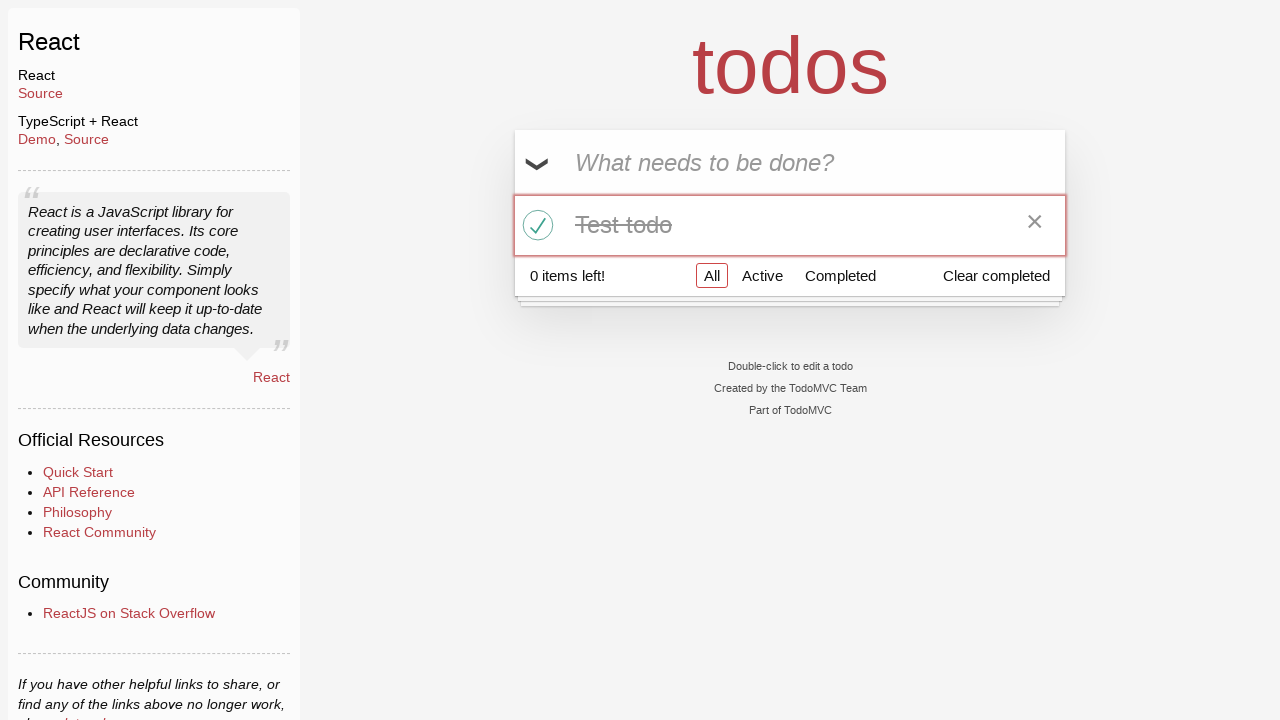